Tests checkbox interaction by finding multiple checkboxes on a demo page and clicking on the one with value "Option-3"

Starting URL: http://syntaxprojects.com/basic-checkbox-demo.php

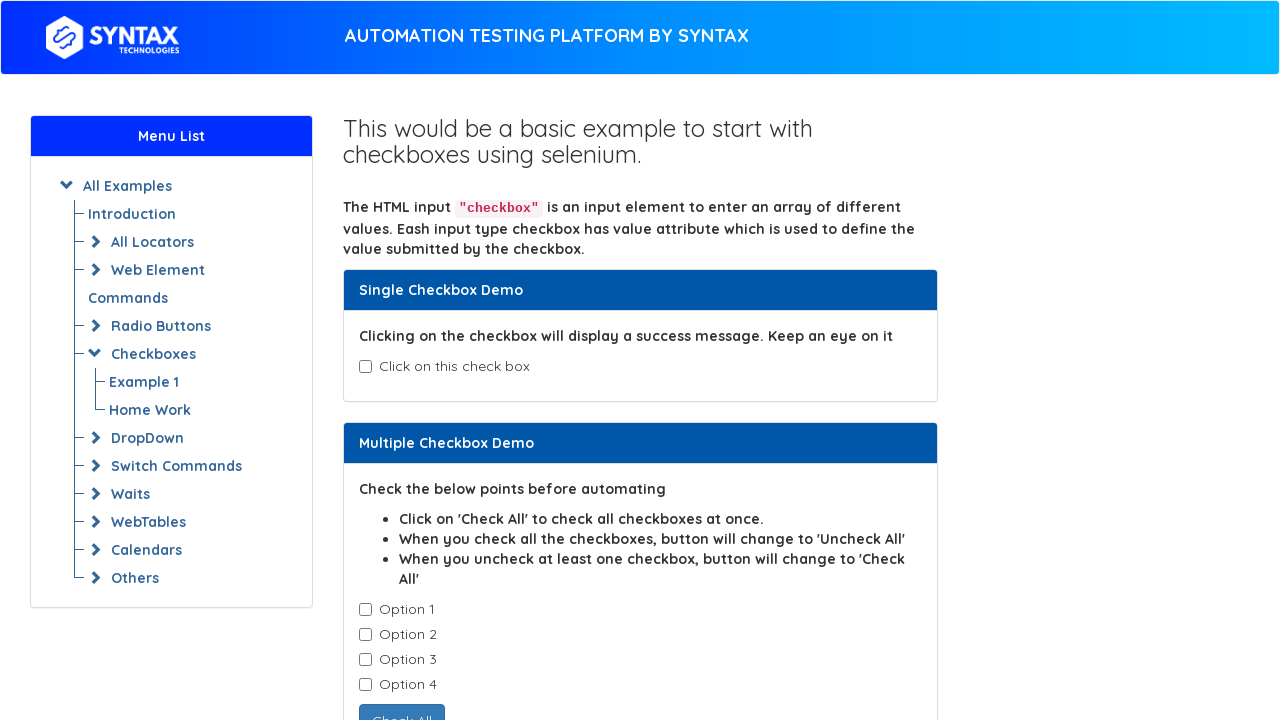

Navigated to checkbox demo page
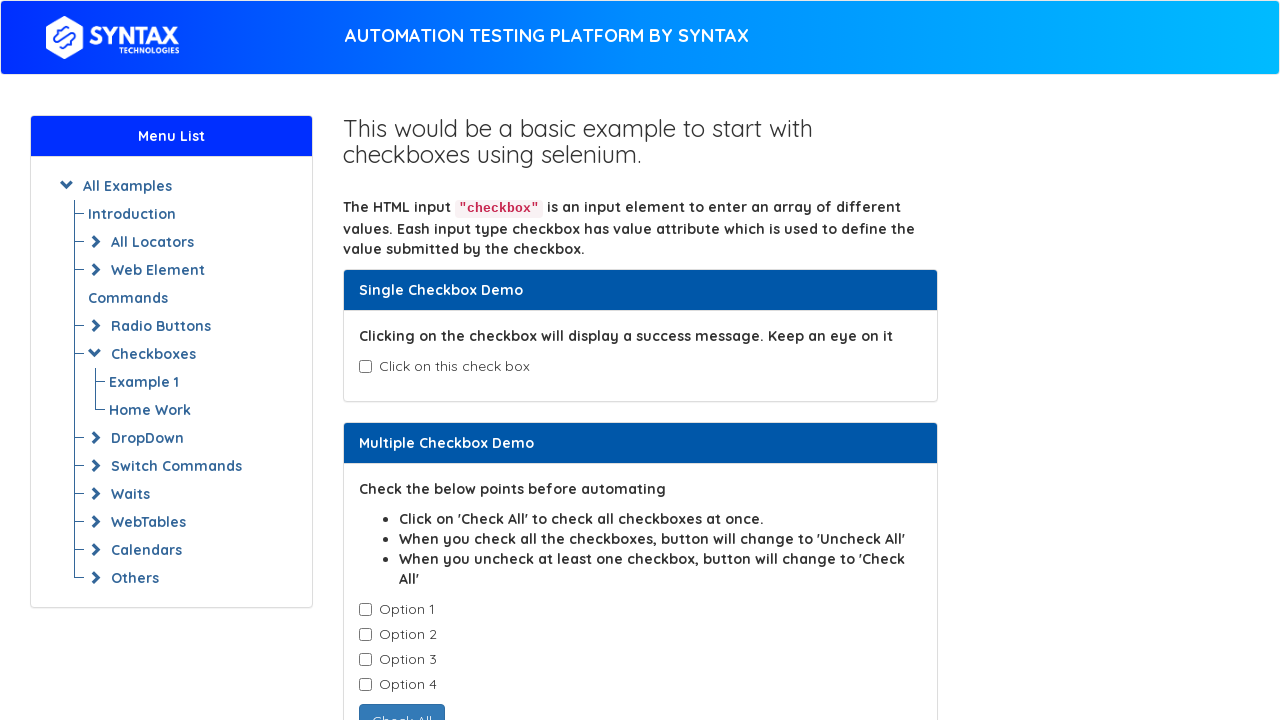

Located all checkboxes with class 'cb1-element'
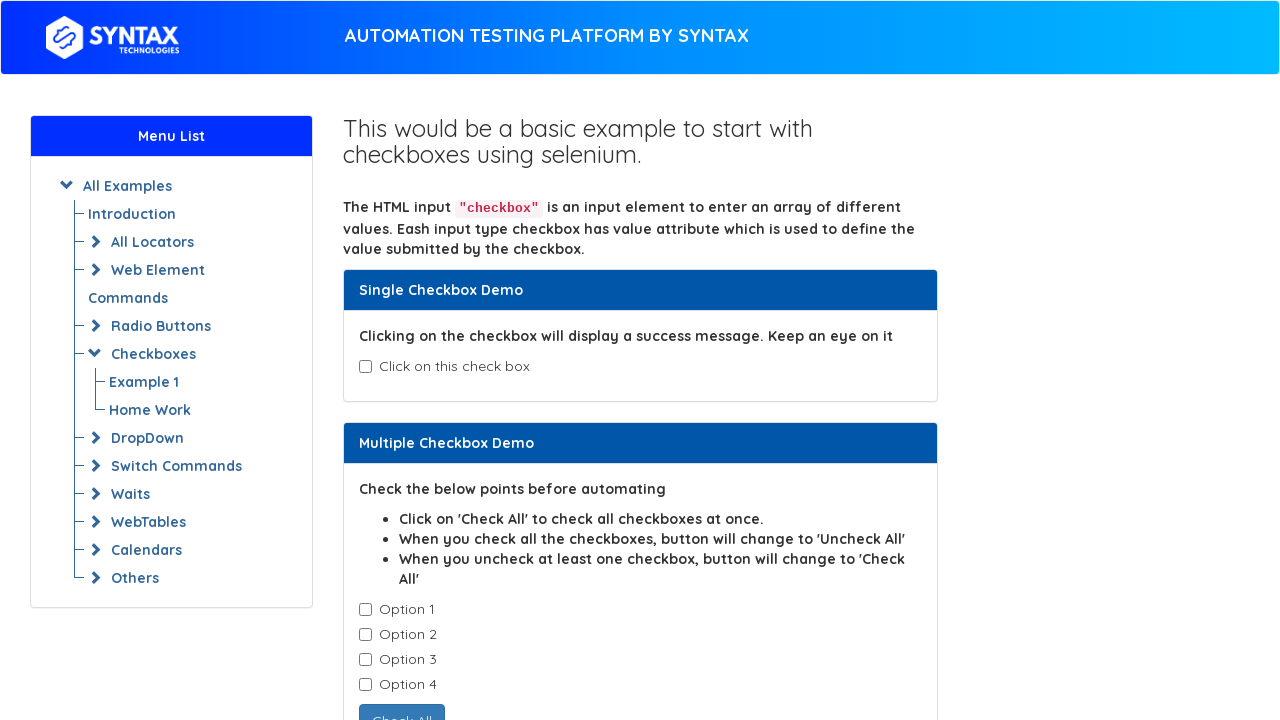

Retrieved checkbox value attribute: Option-1
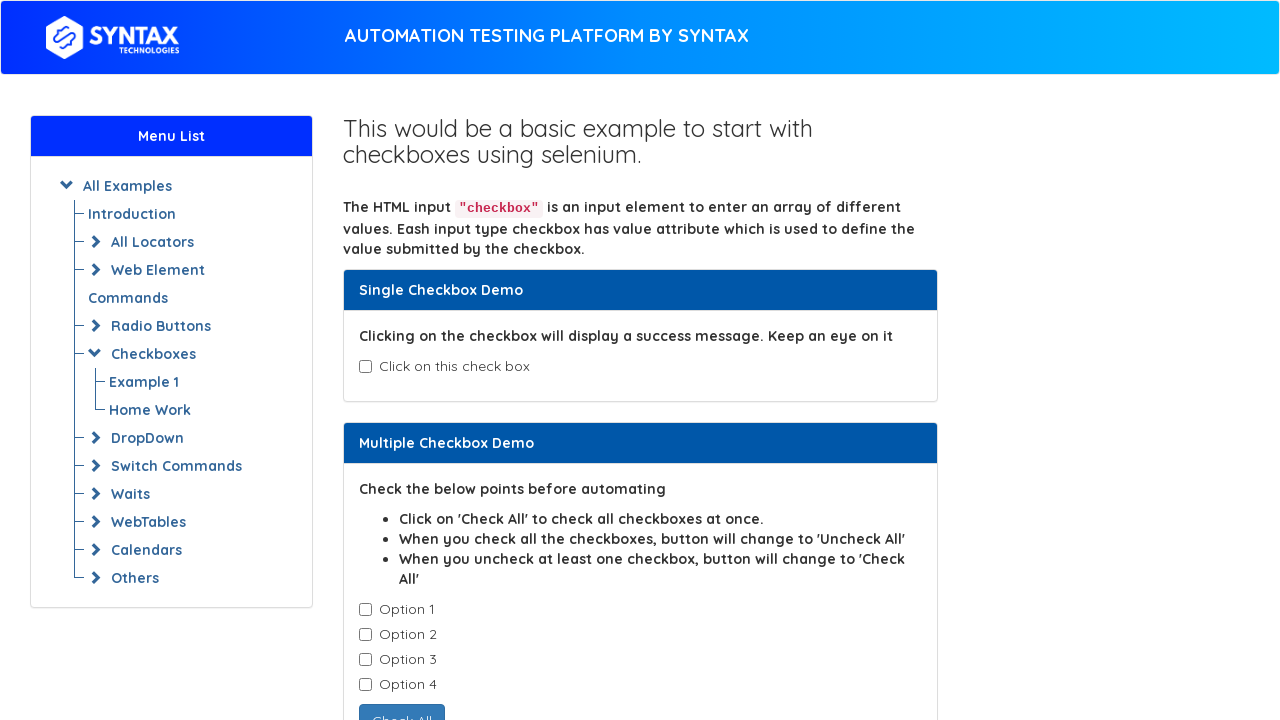

Retrieved checkbox value attribute: Option-2
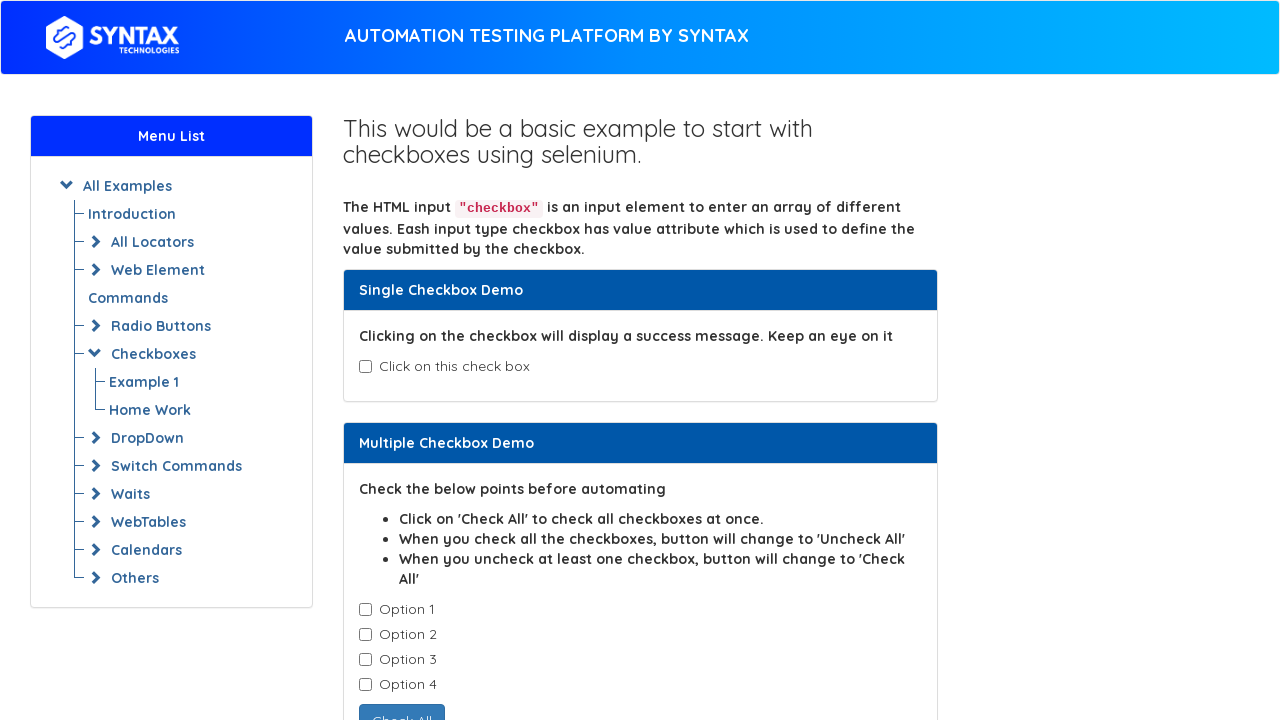

Retrieved checkbox value attribute: Option-3
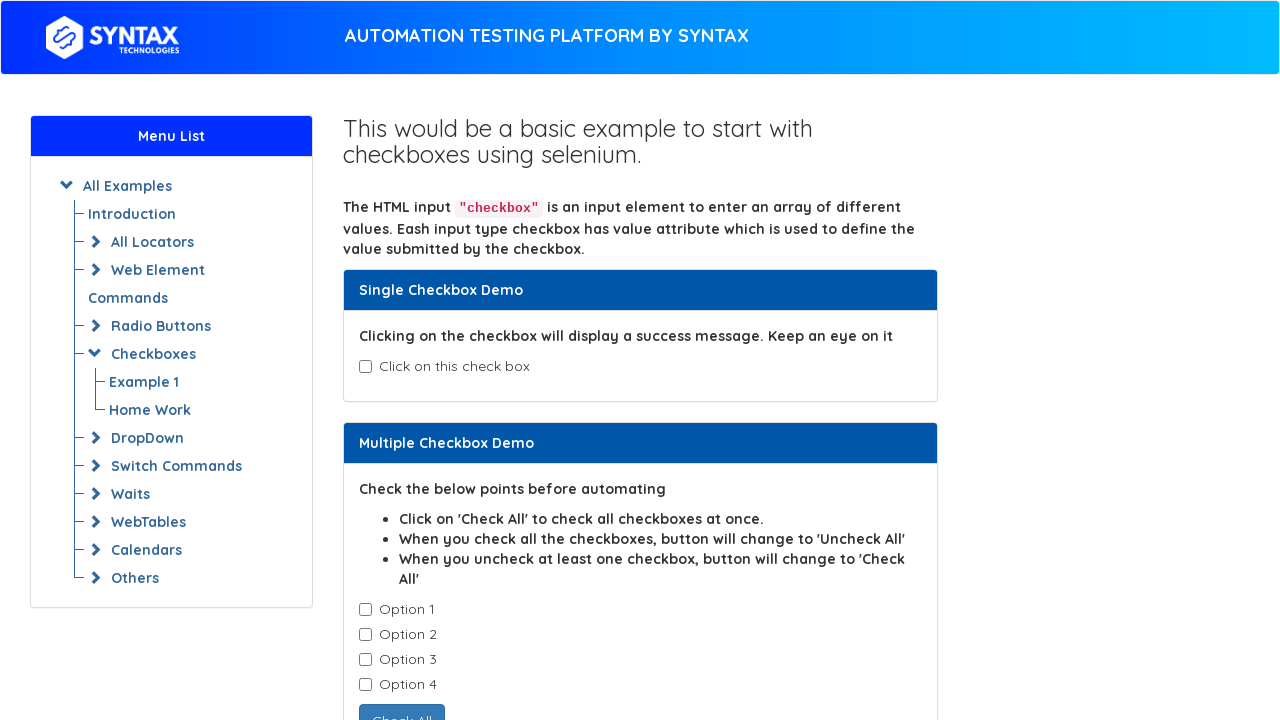

Clicked checkbox with value 'Option-3' at (365, 660) on input.cb1-element >> nth=2
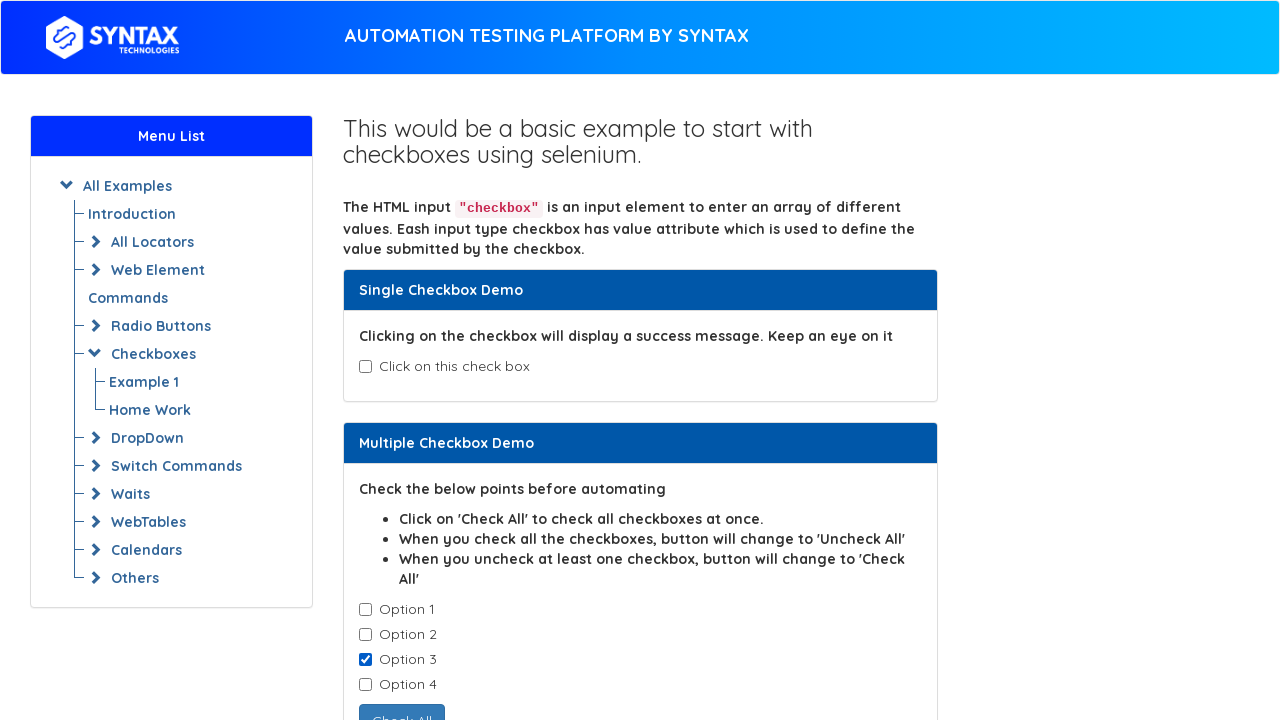

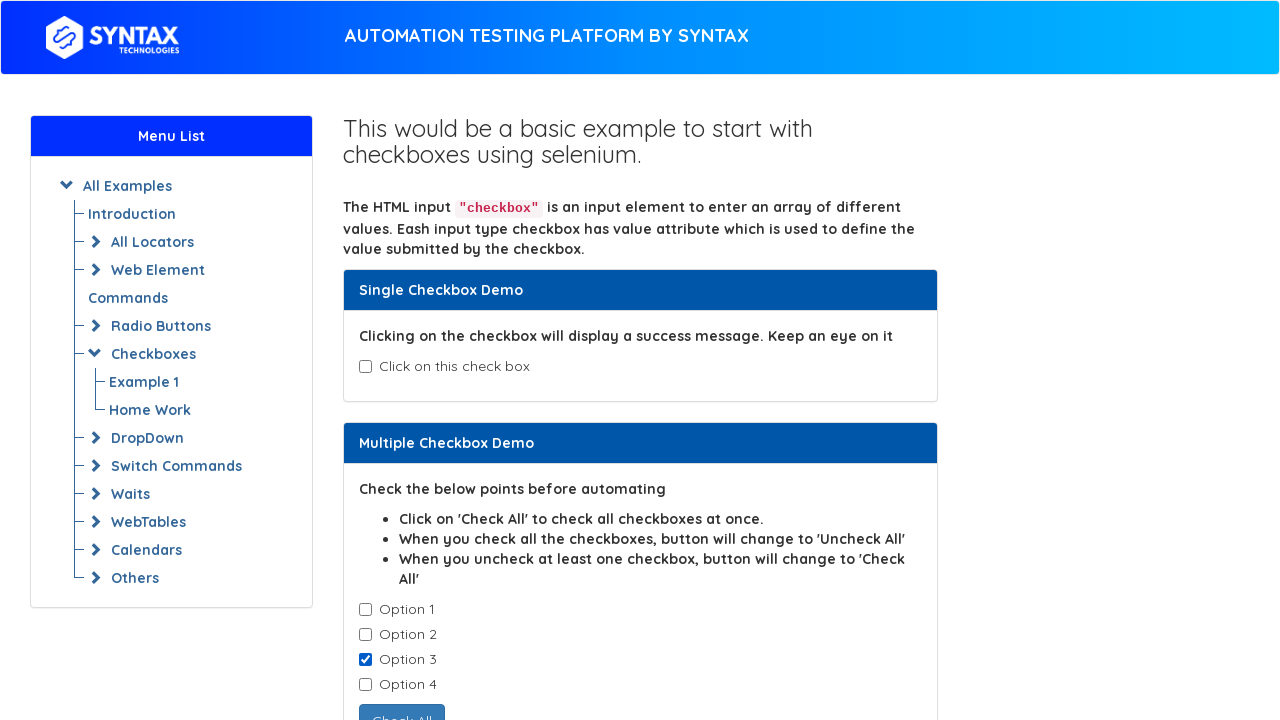